Navigates to Khalti website homepage and waits for the page to load

Starting URL: https://khalti.com/

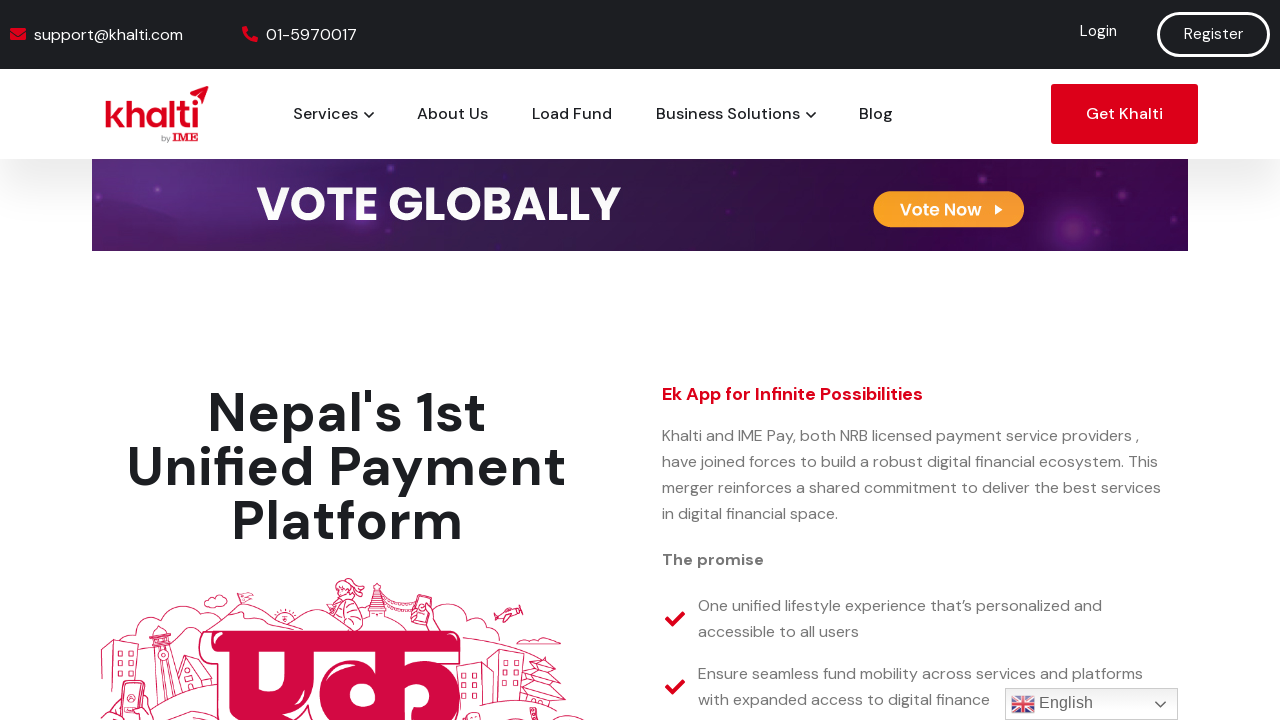

Waited for page DOM to fully load
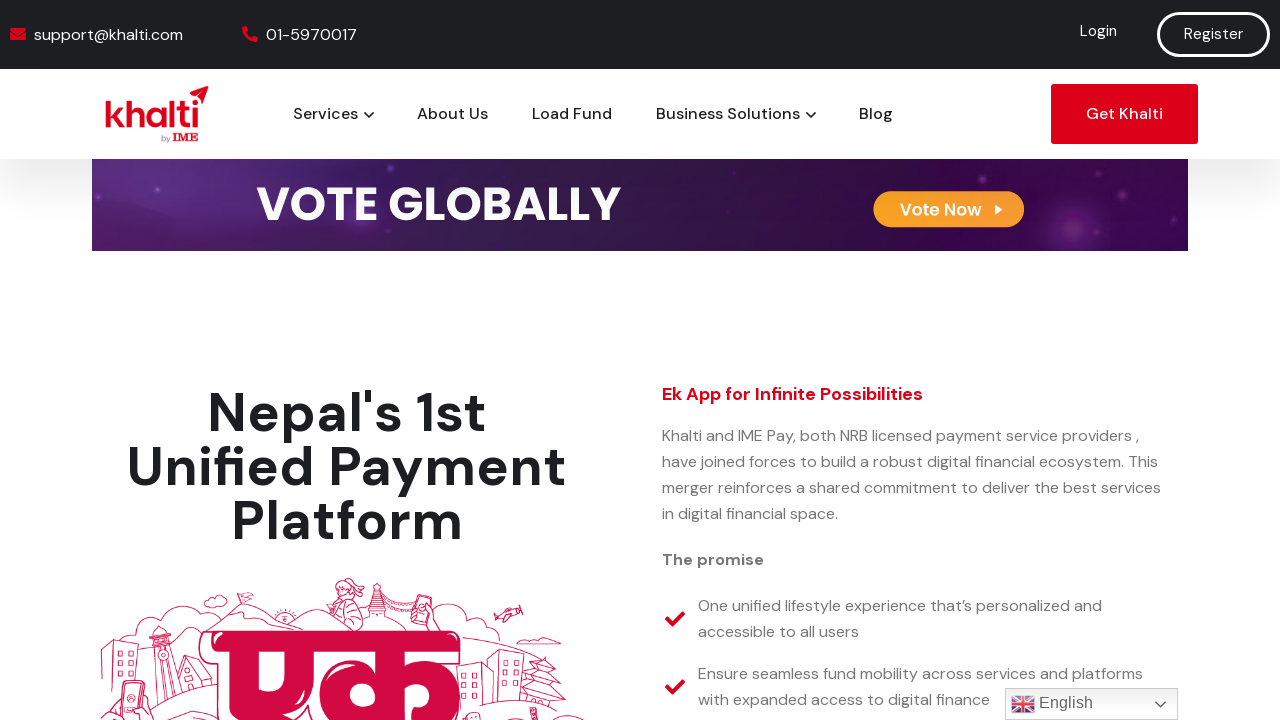

Verified body element is present on Khalti homepage
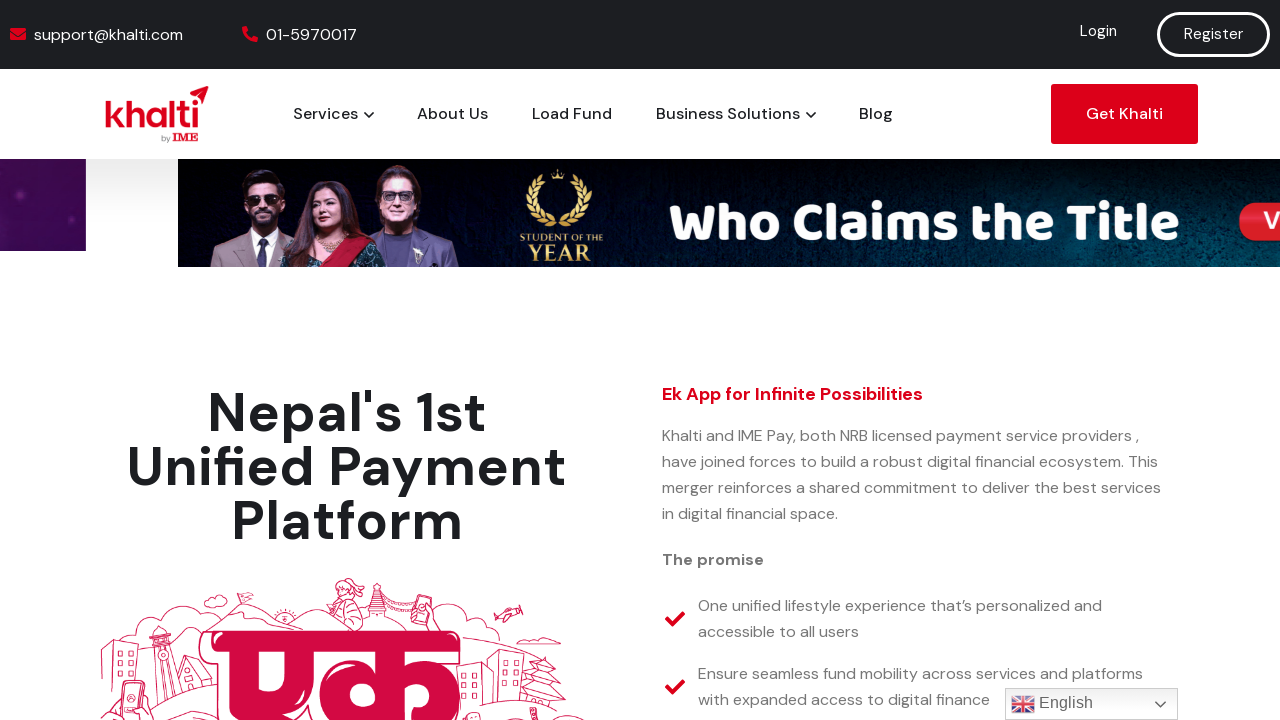

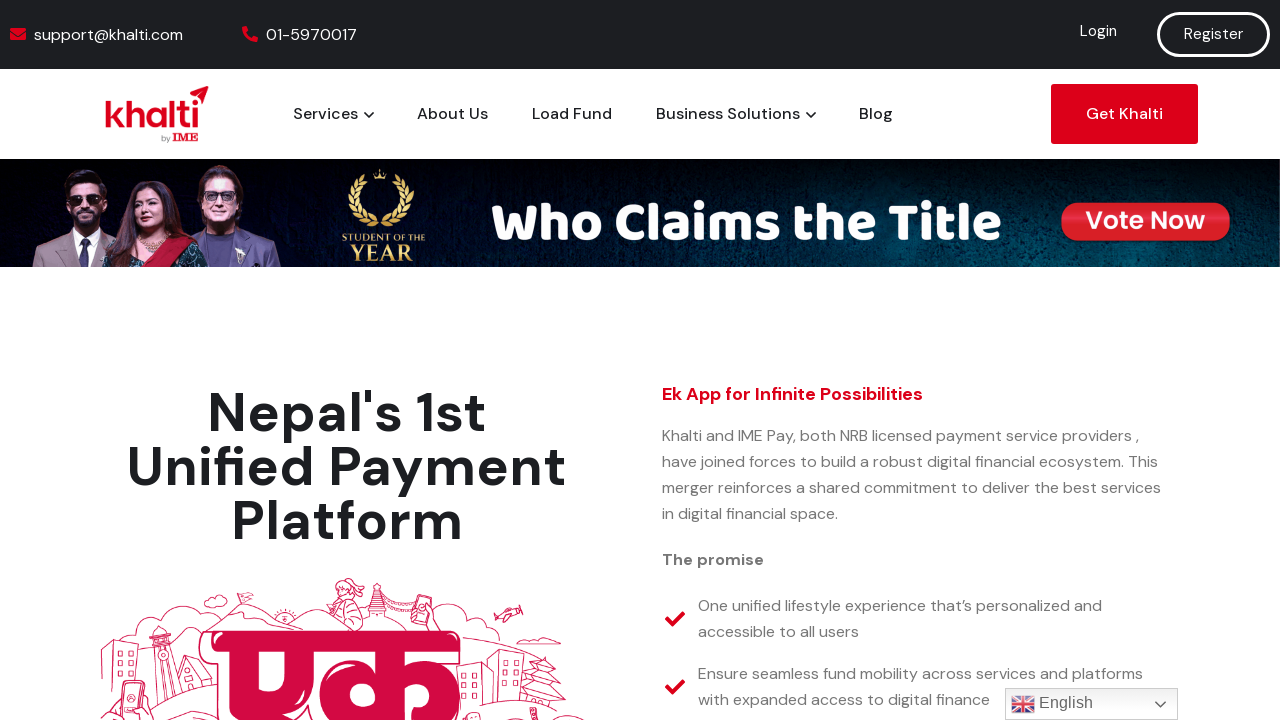